Tests that entered text is trimmed when saving edits to a todo item

Starting URL: https://demo.playwright.dev/todomvc

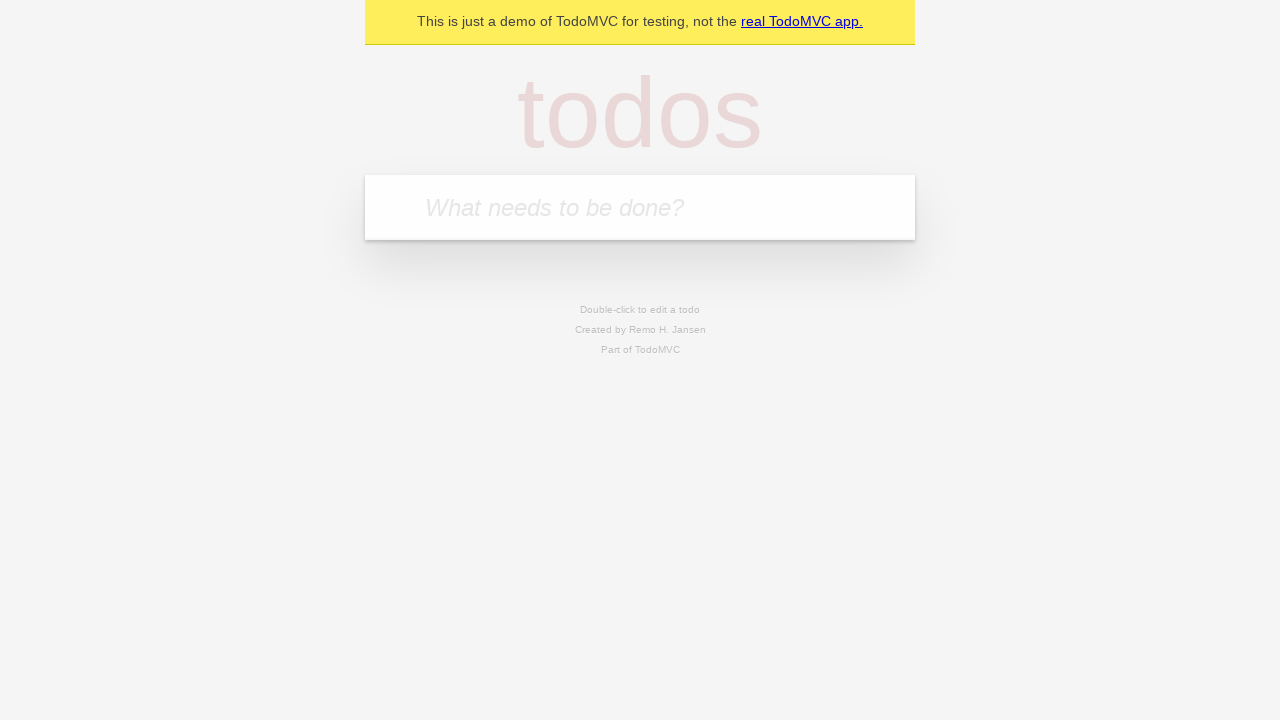

Filled todo input with 'buy some cheese' on internal:attr=[placeholder="What needs to be done?"i]
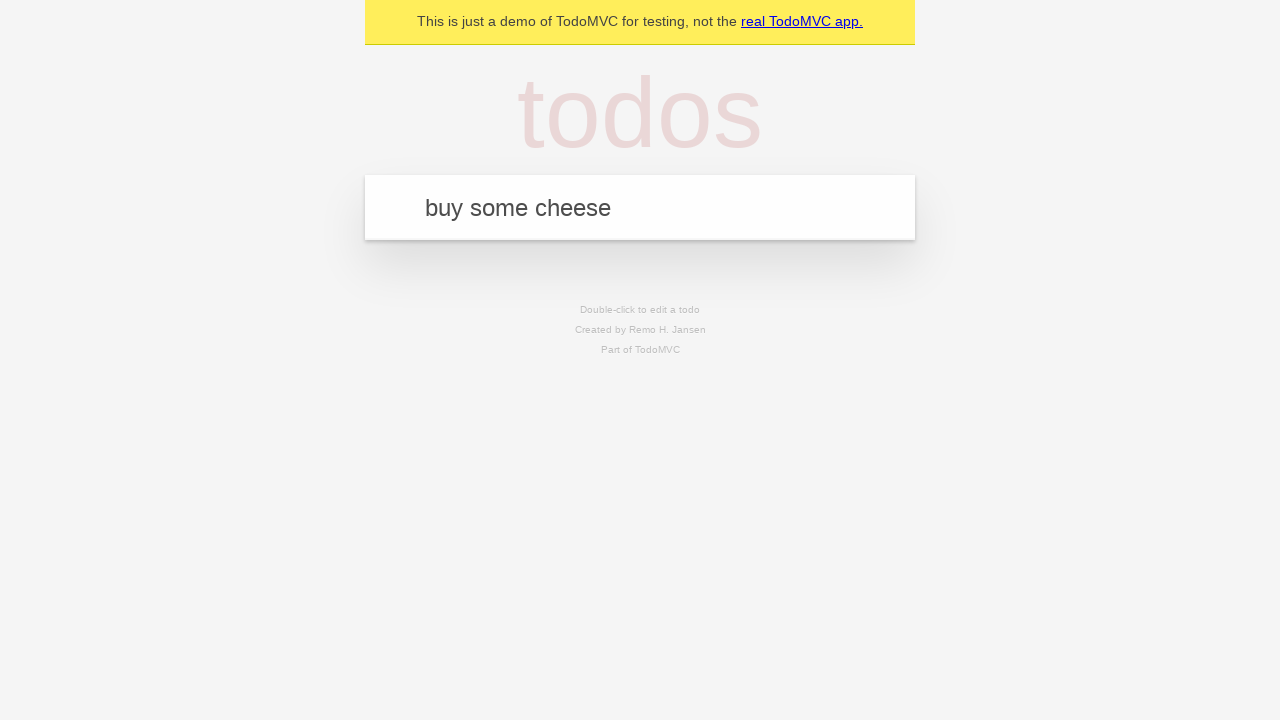

Pressed Enter to create first todo on internal:attr=[placeholder="What needs to be done?"i]
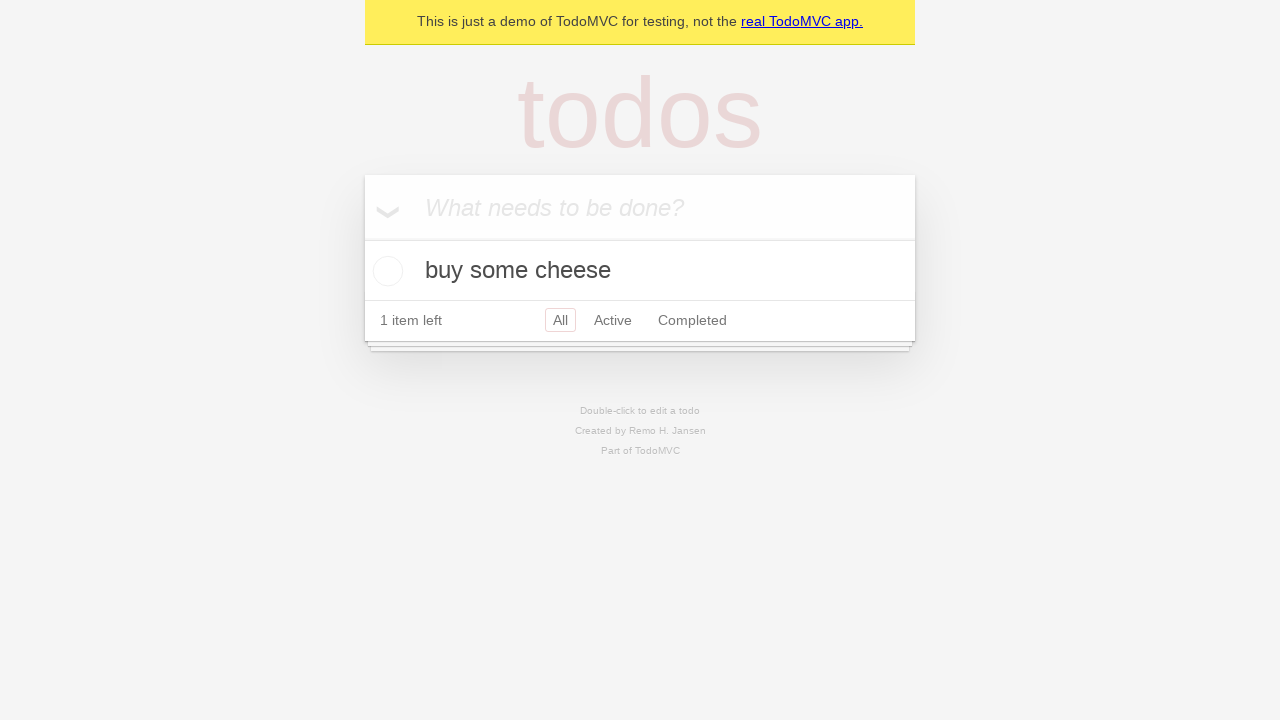

Filled todo input with 'feed the cat' on internal:attr=[placeholder="What needs to be done?"i]
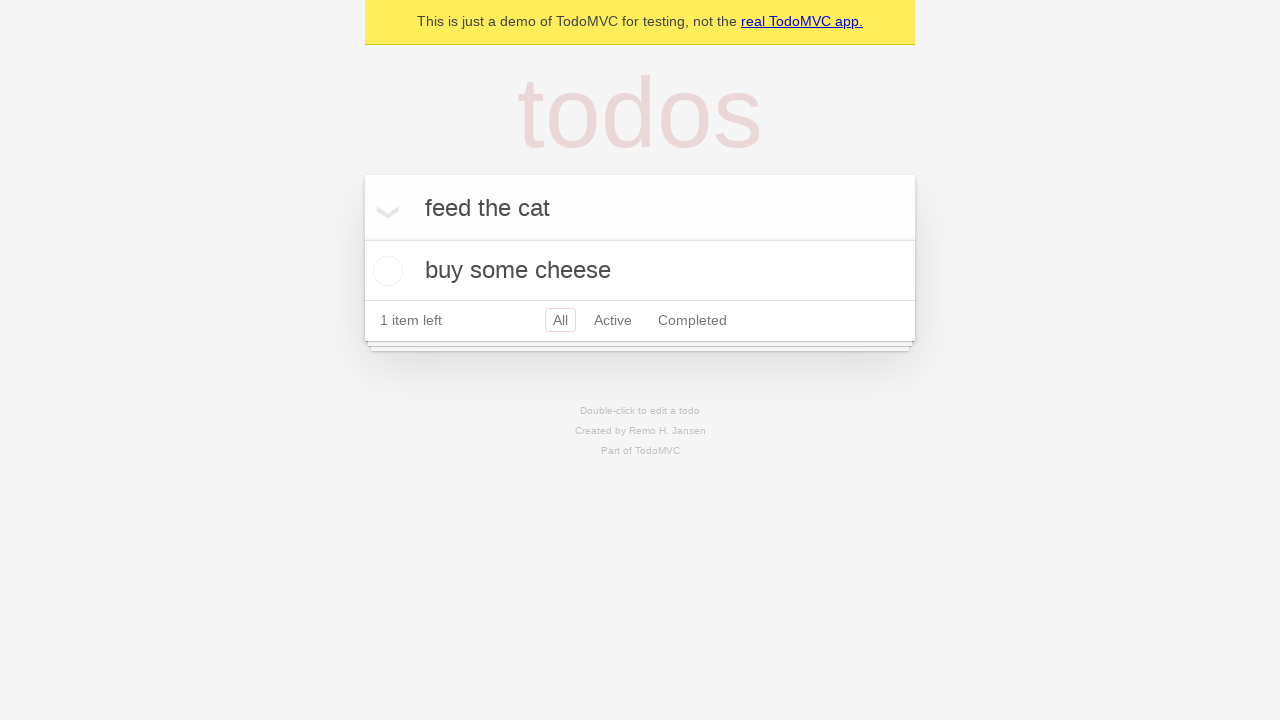

Pressed Enter to create second todo on internal:attr=[placeholder="What needs to be done?"i]
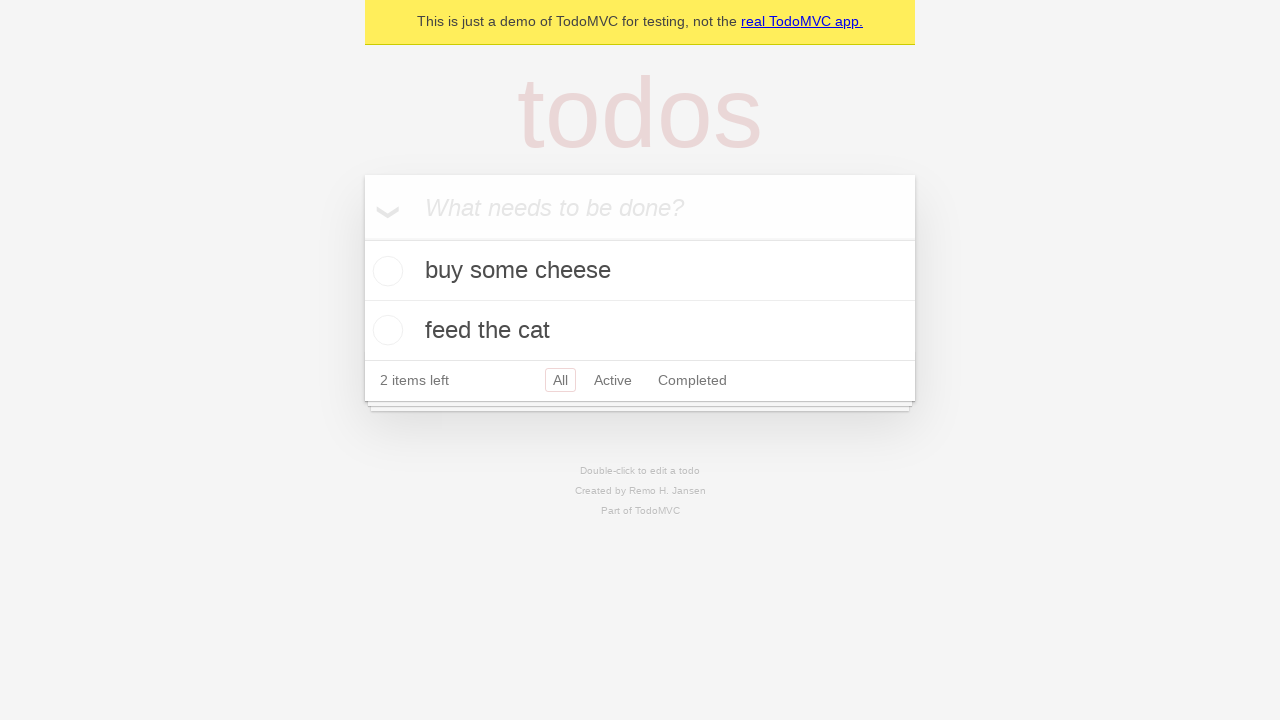

Filled todo input with 'book a doctors appointment' on internal:attr=[placeholder="What needs to be done?"i]
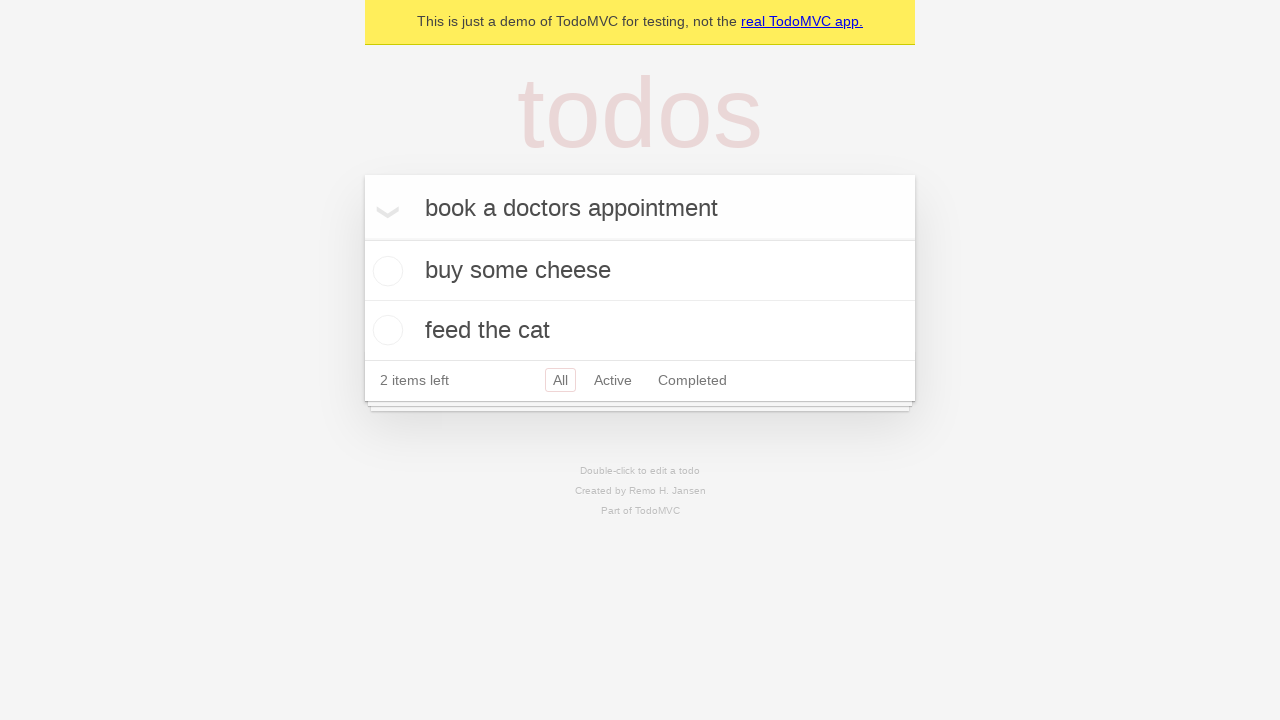

Pressed Enter to create third todo on internal:attr=[placeholder="What needs to be done?"i]
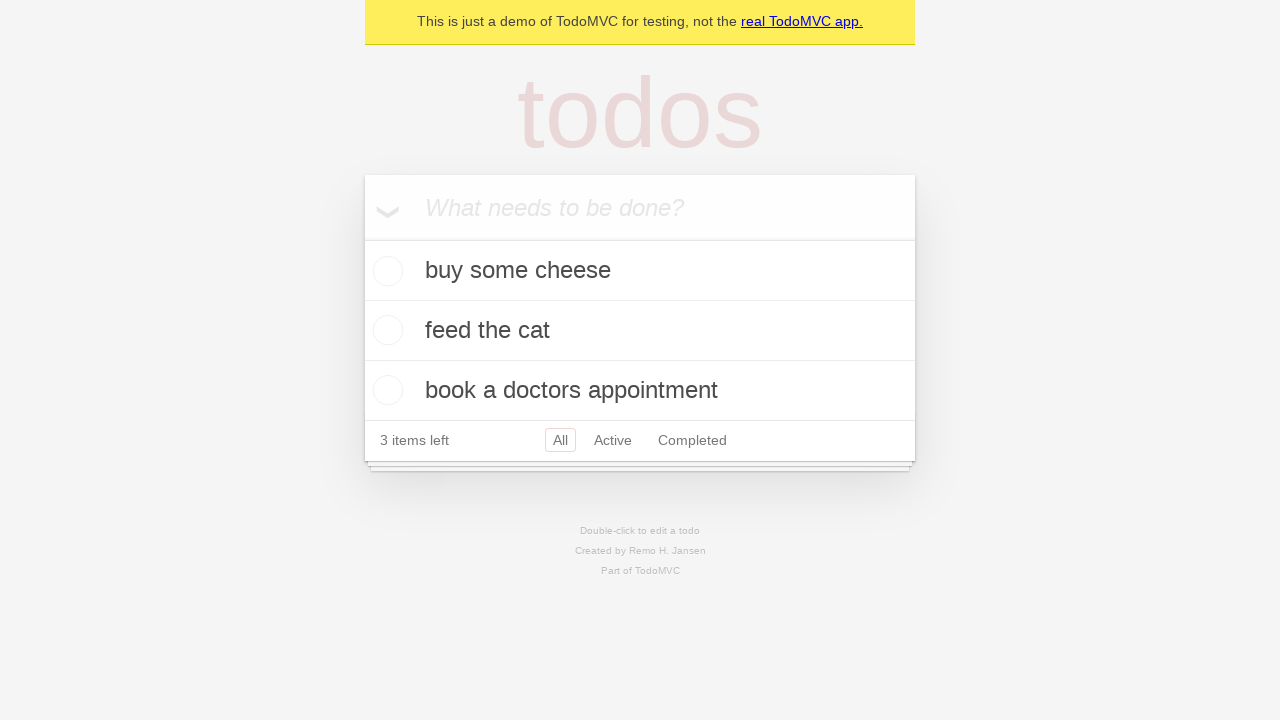

Waited for all 3 todos to be created
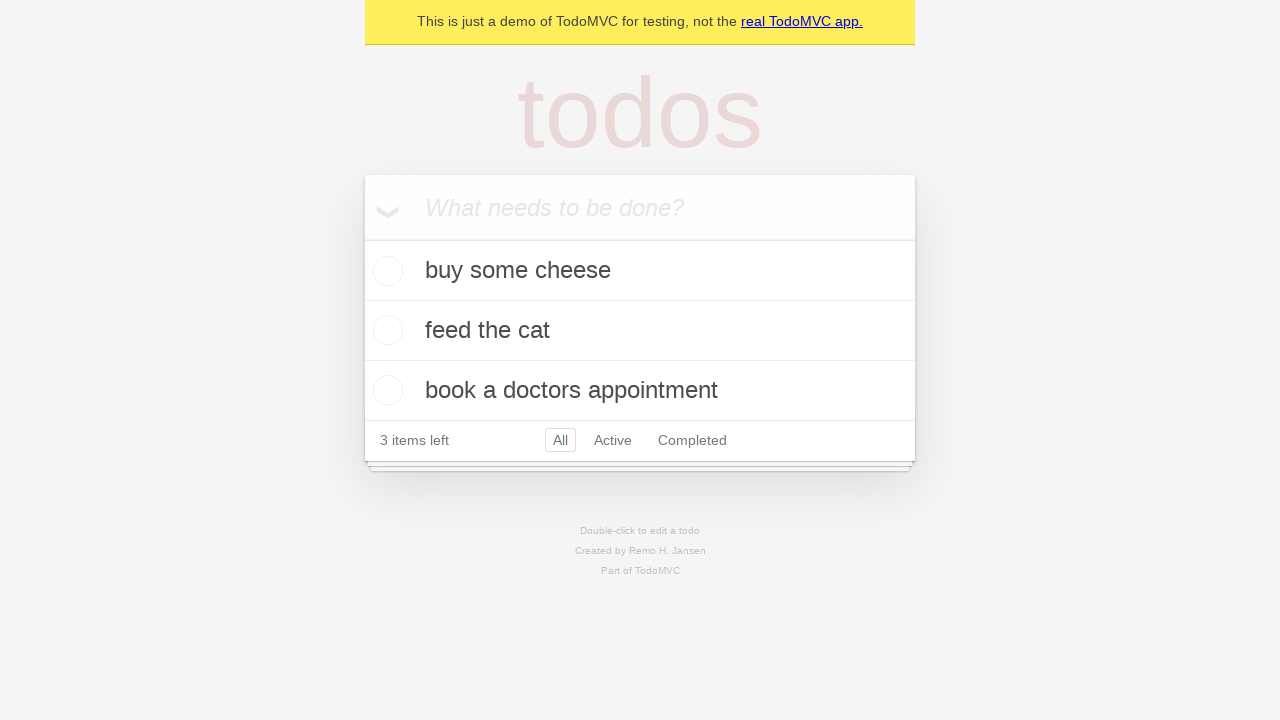

Double-clicked second todo to enter edit mode at (640, 331) on internal:testid=[data-testid="todo-item"s] >> nth=1
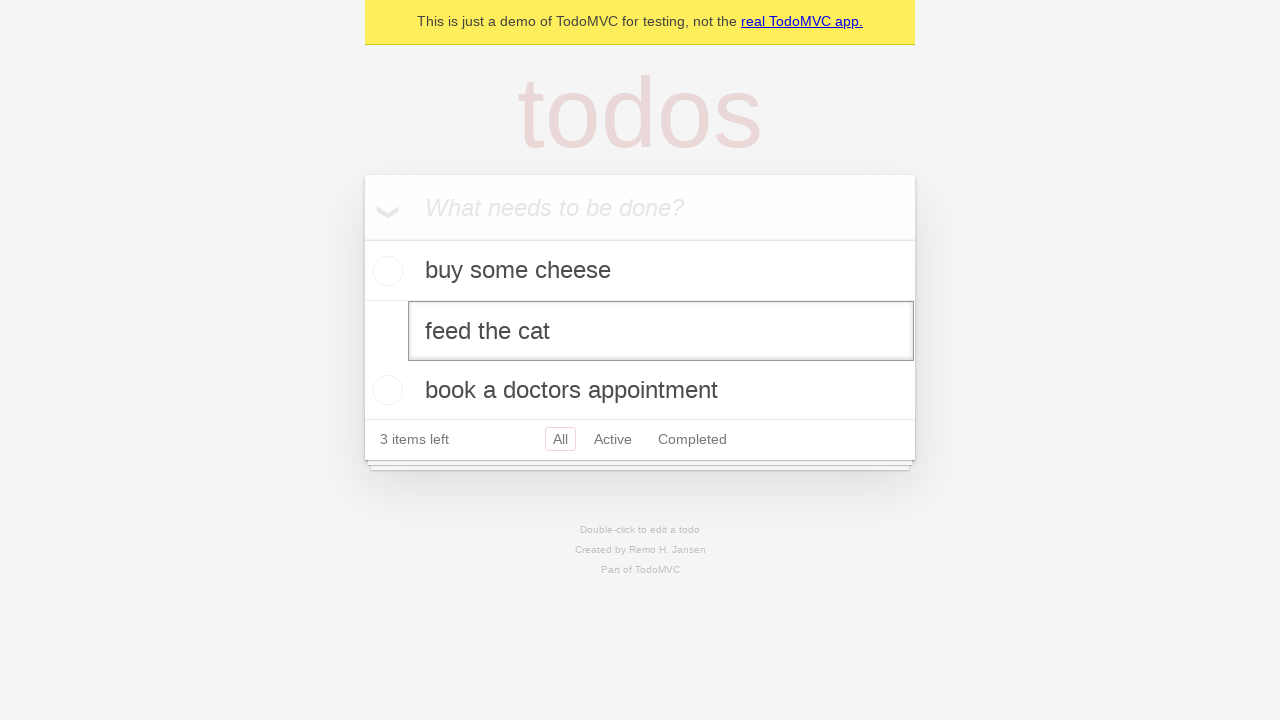

Filled edit field with text containing leading and trailing spaces on internal:testid=[data-testid="todo-item"s] >> nth=1 >> internal:role=textbox[nam
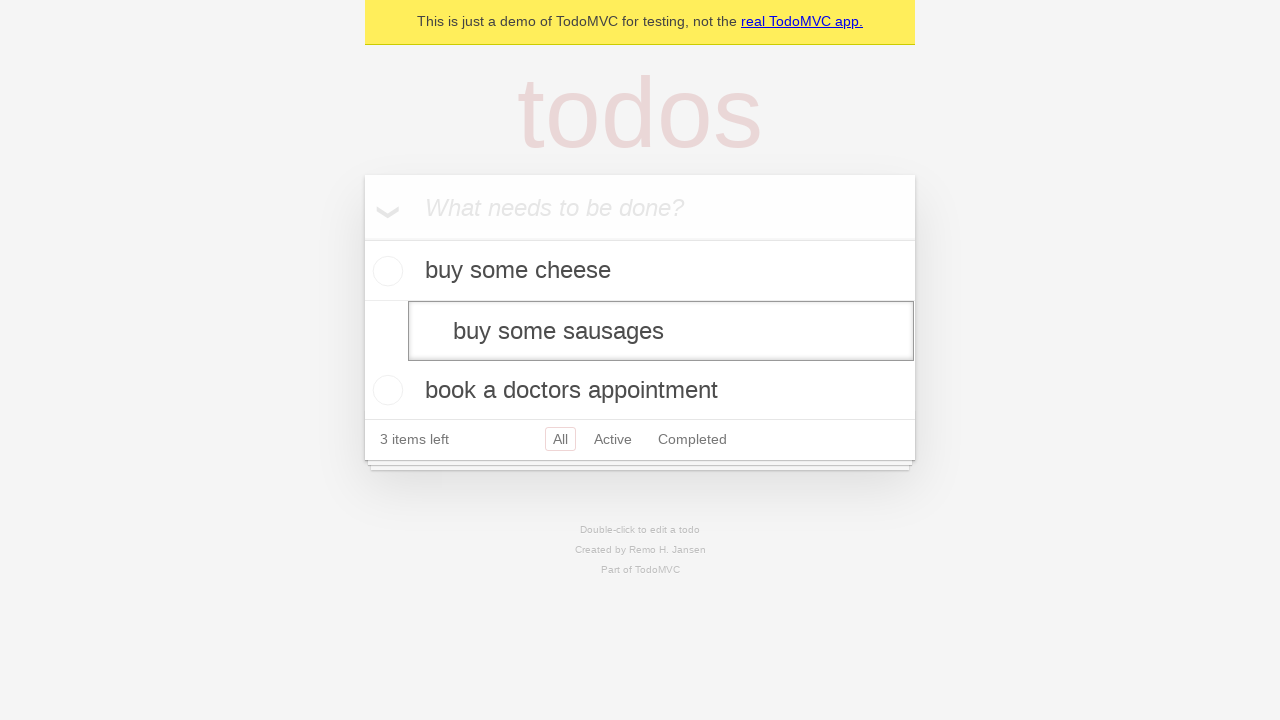

Pressed Enter to save edited todo text on internal:testid=[data-testid="todo-item"s] >> nth=1 >> internal:role=textbox[nam
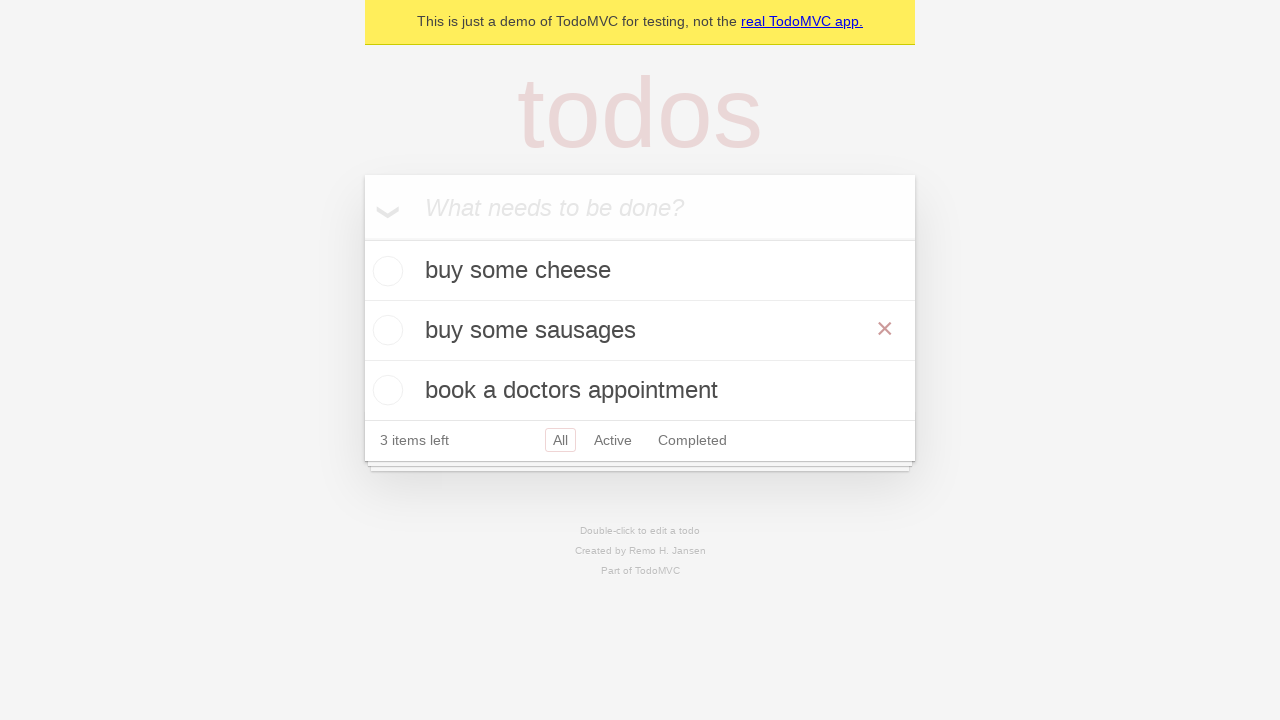

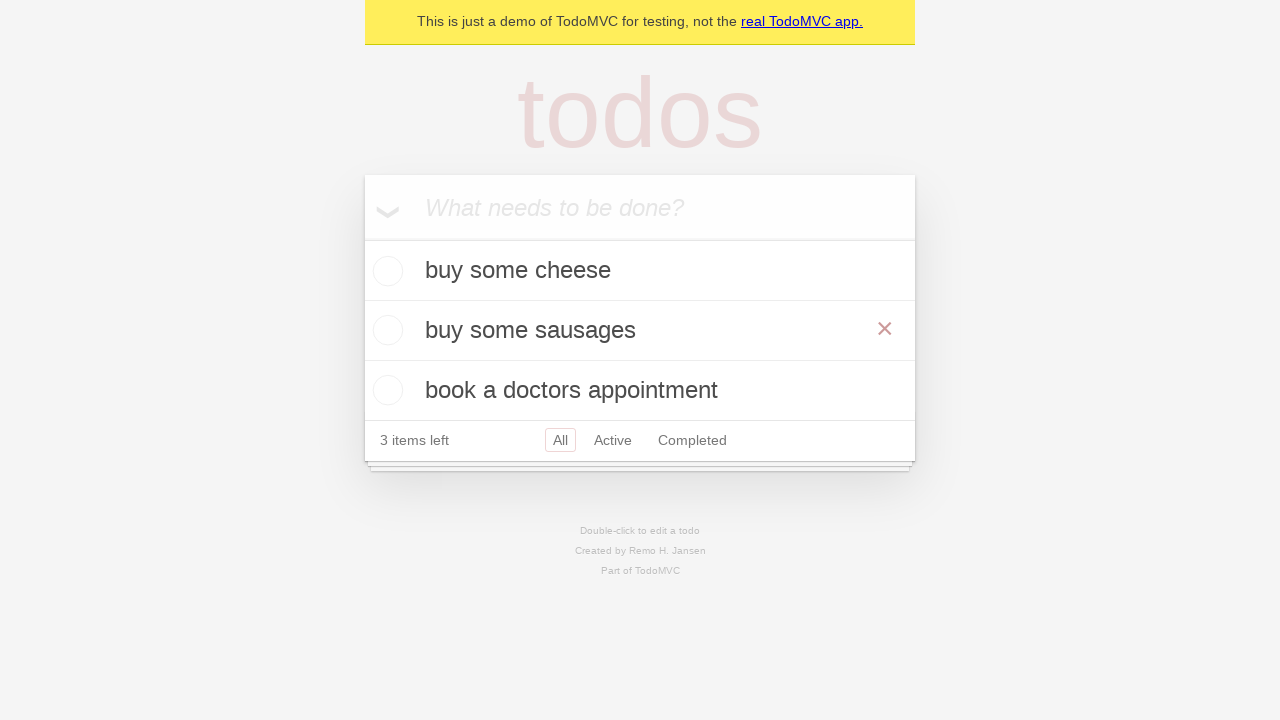